Tests drag and drop functionality using click and hold approach to move element from source to target

Starting URL: https://jqueryui.com/droppable/

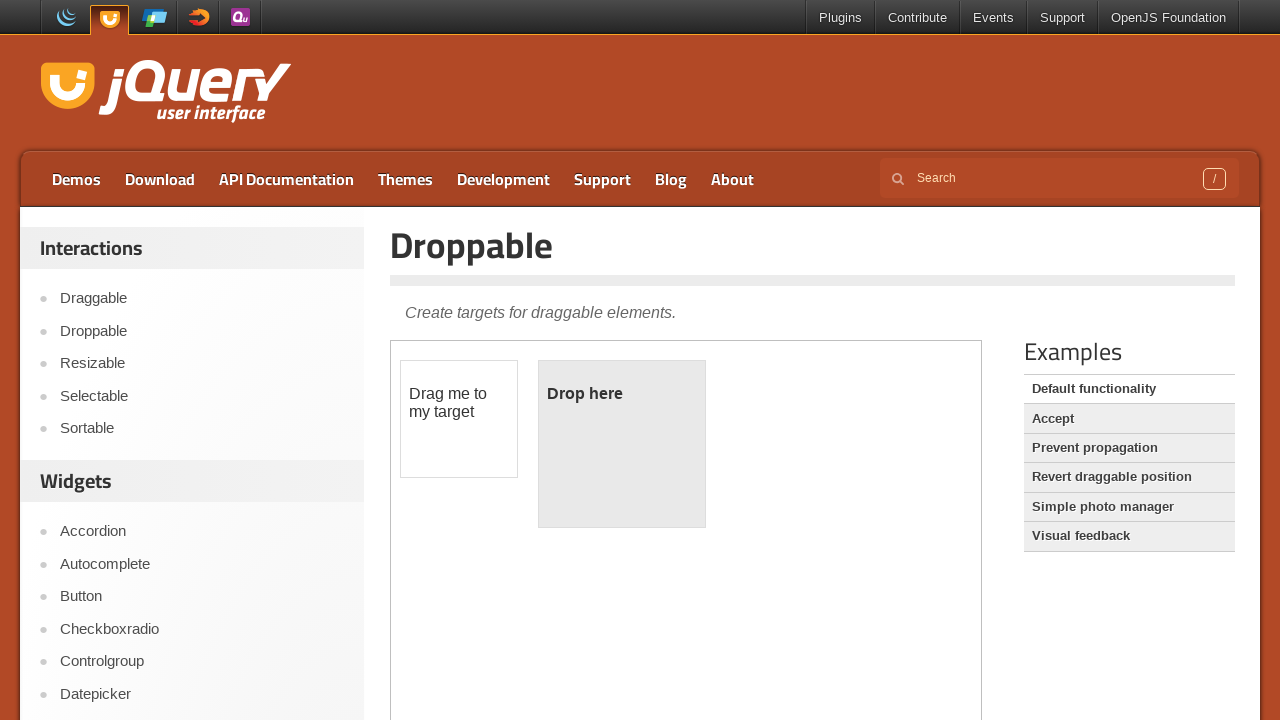

Located iframe element
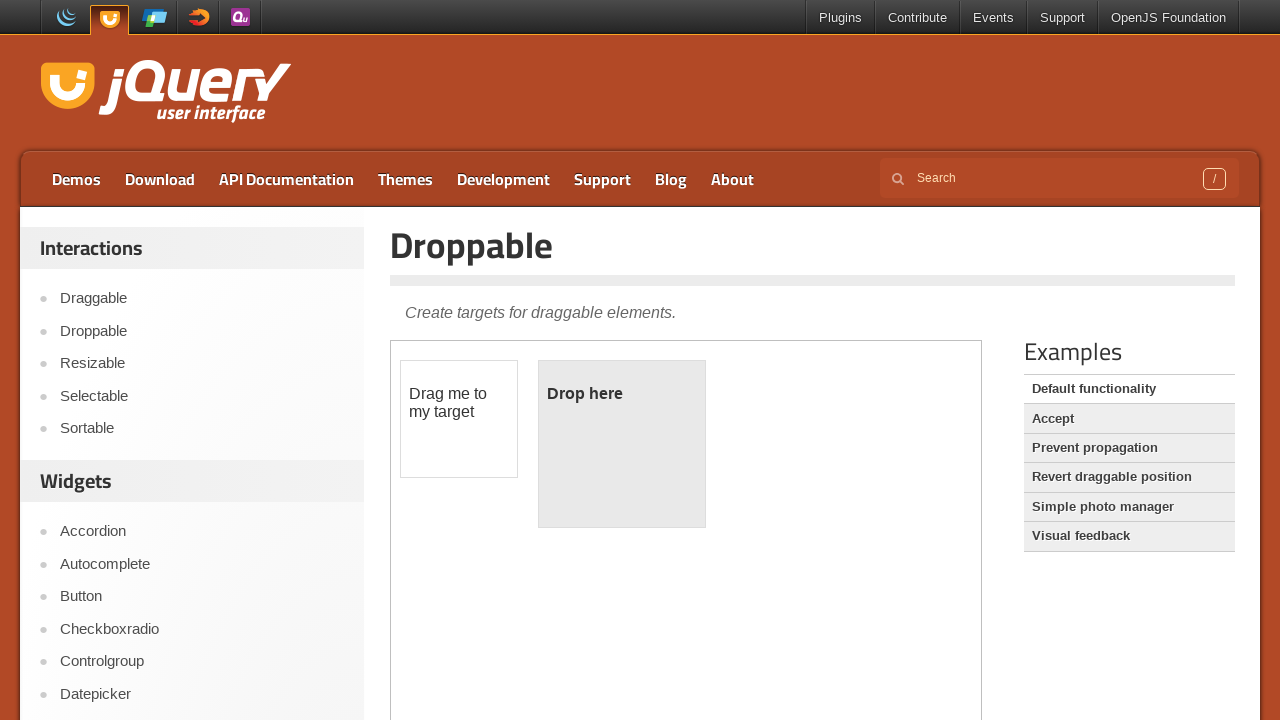

Located draggable element in iframe
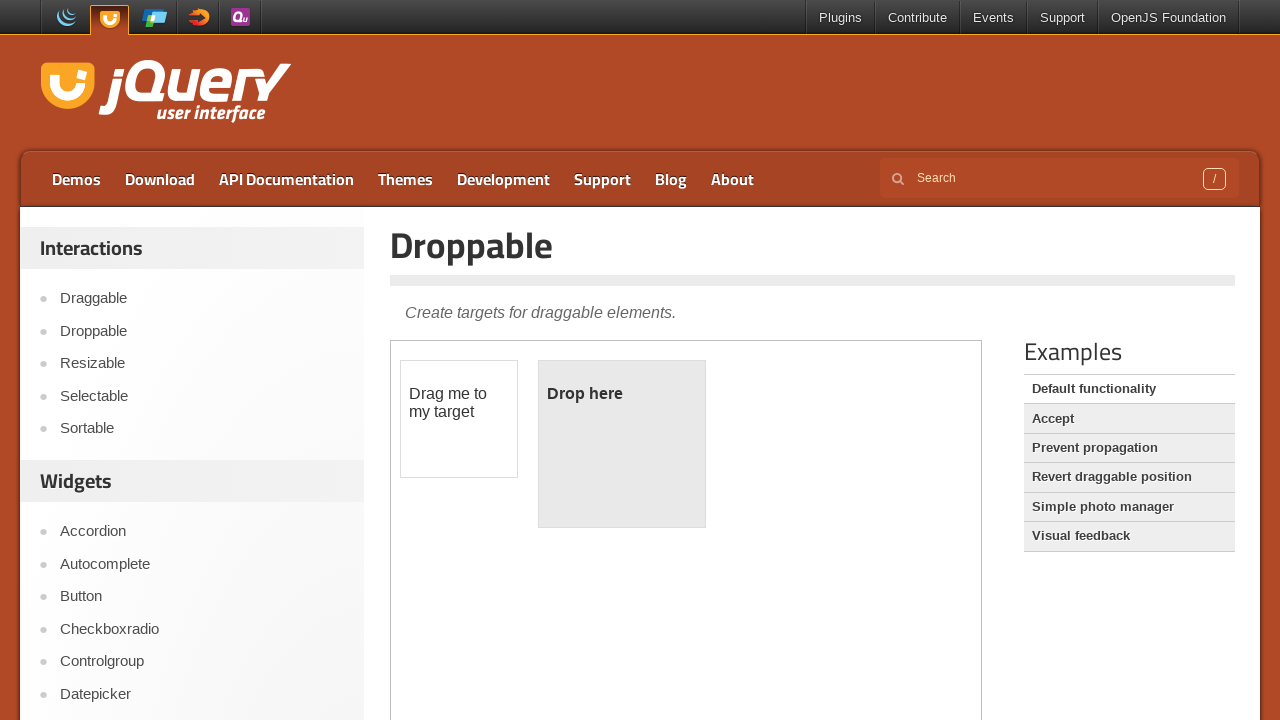

Located droppable target element in iframe
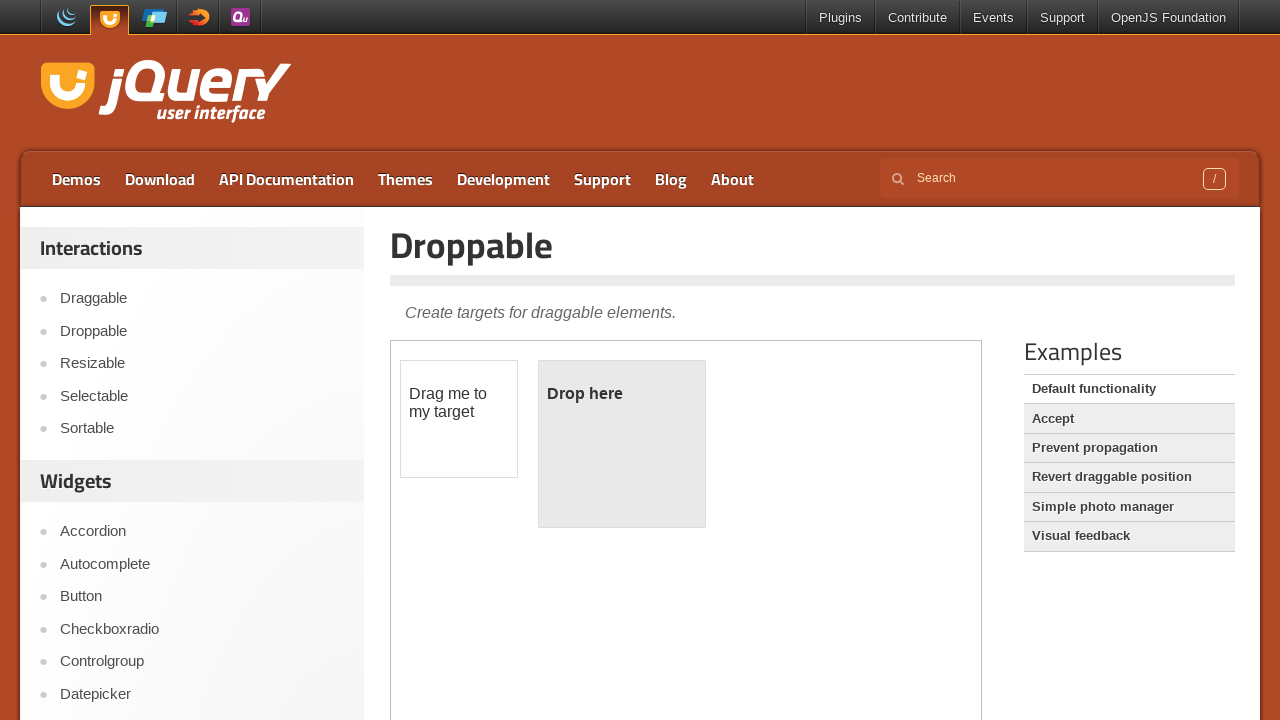

Retrieved bounding box coordinates for draggable element
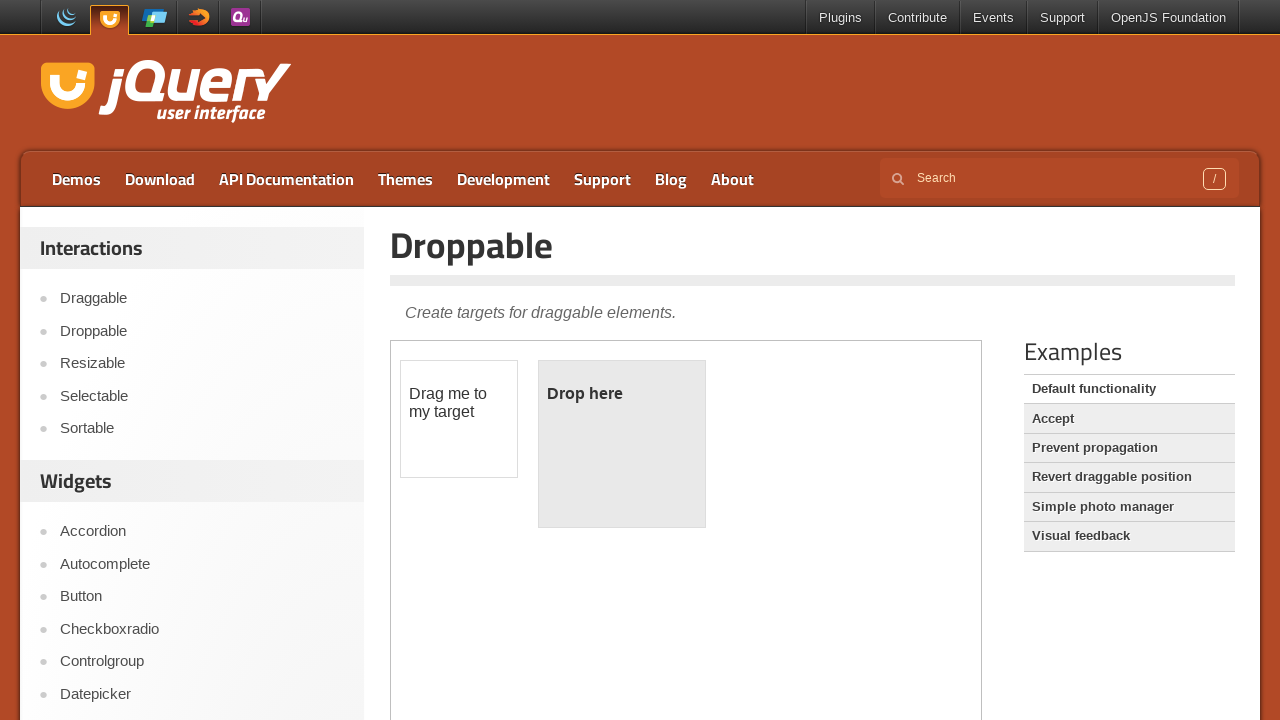

Retrieved bounding box coordinates for droppable target
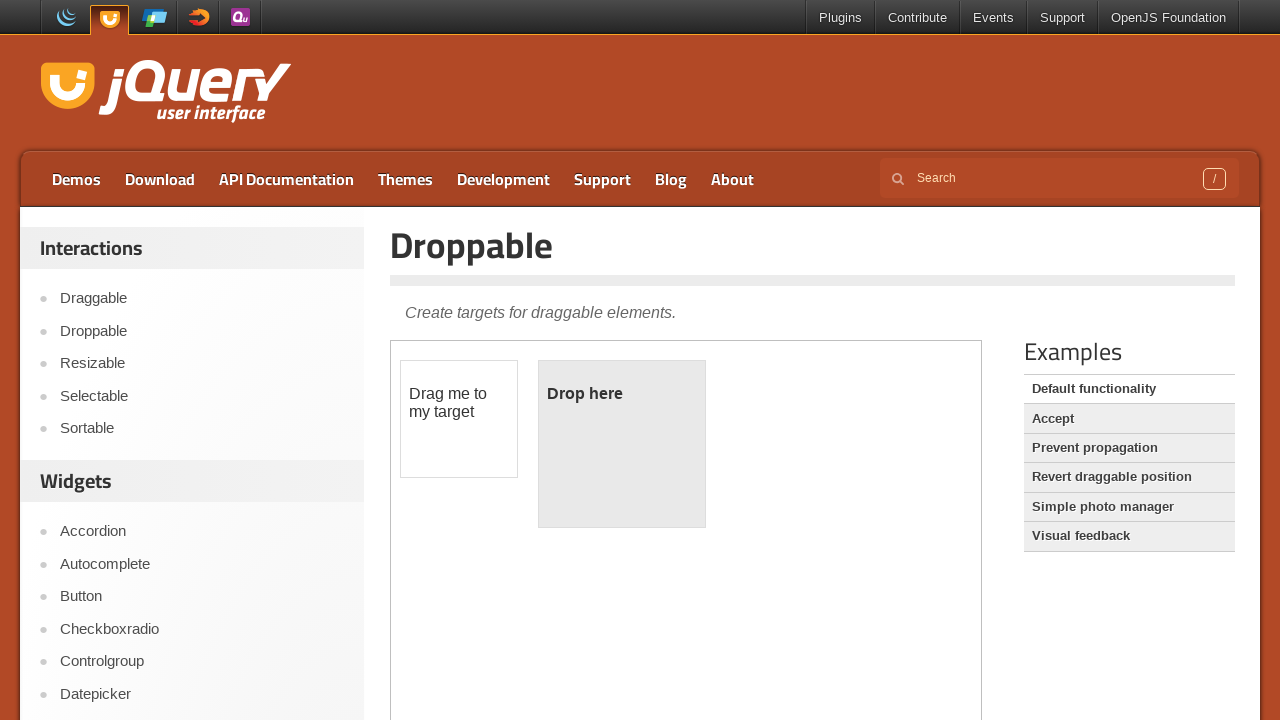

Moved mouse to center of draggable element at (459, 419)
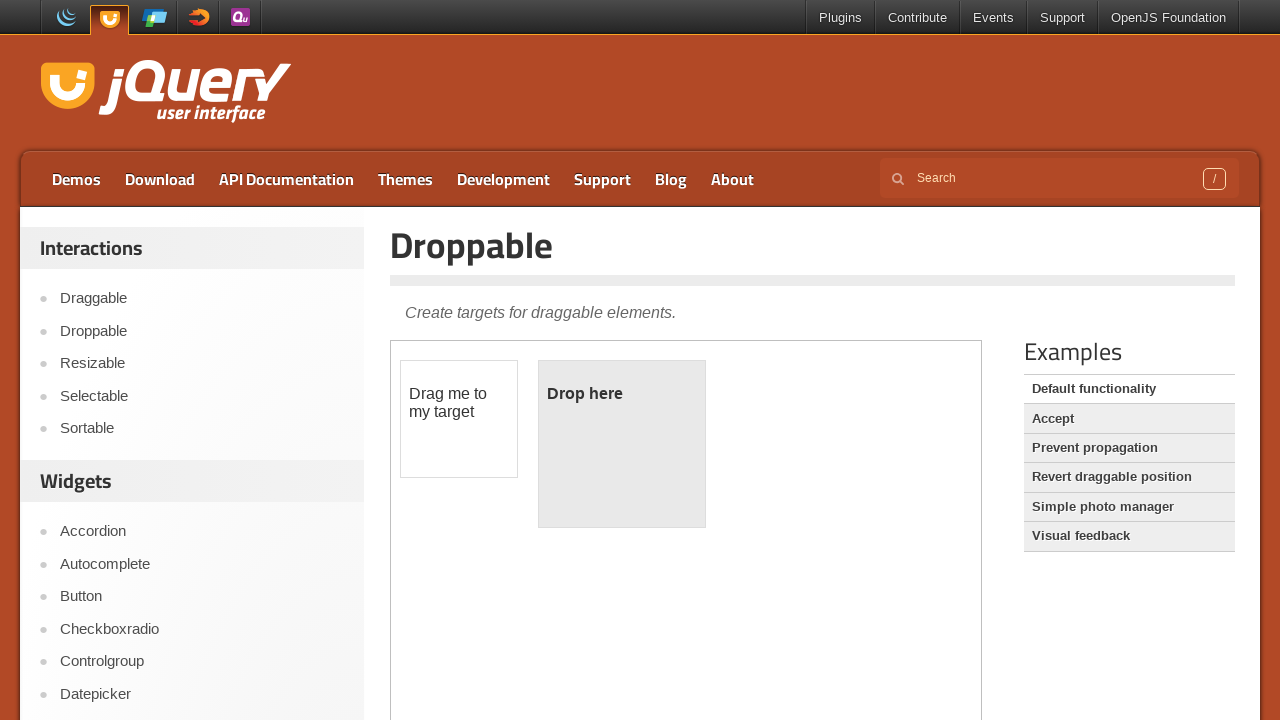

Pressed mouse button down to initiate drag at (459, 419)
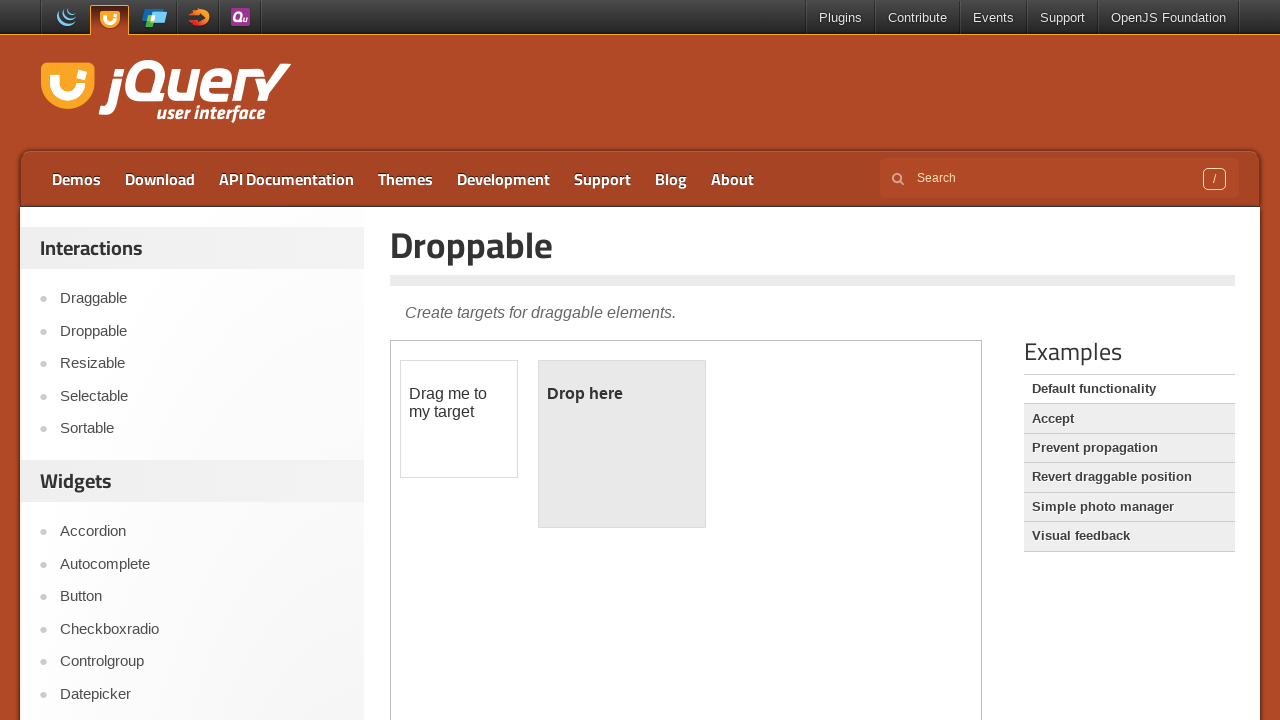

Dragged element to center of droppable target at (622, 444)
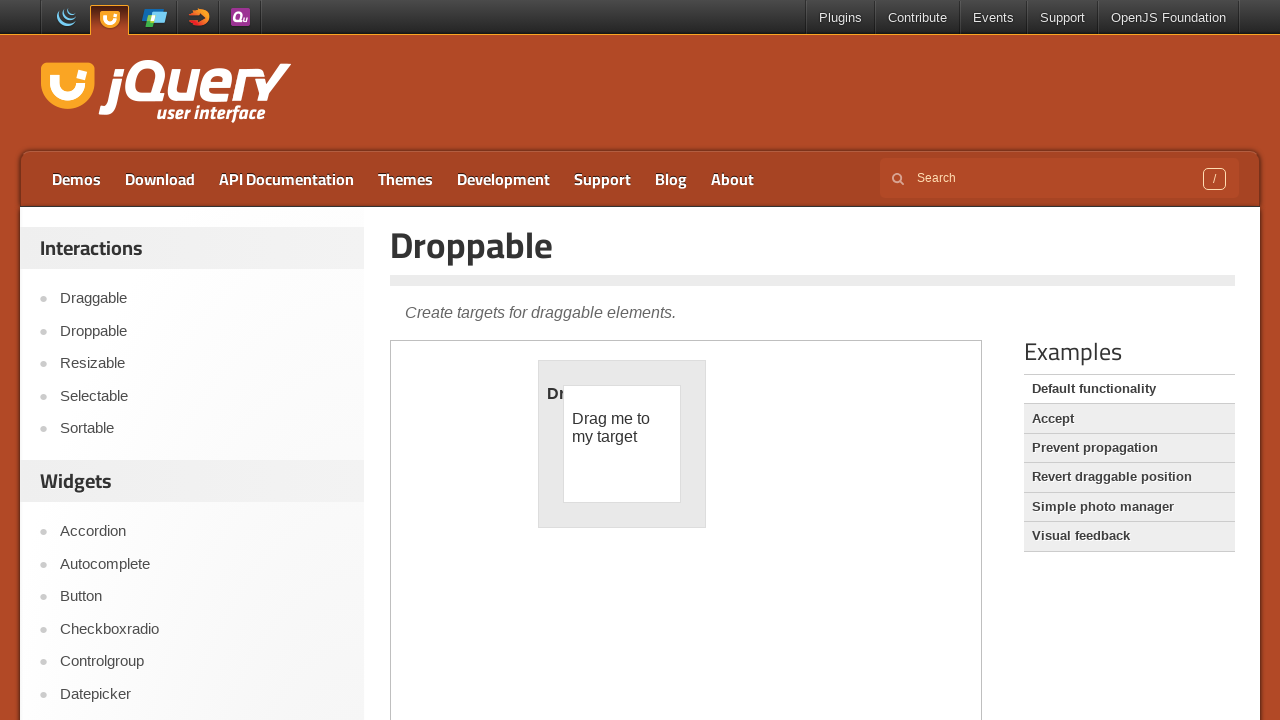

Released mouse button to complete drop operation at (622, 444)
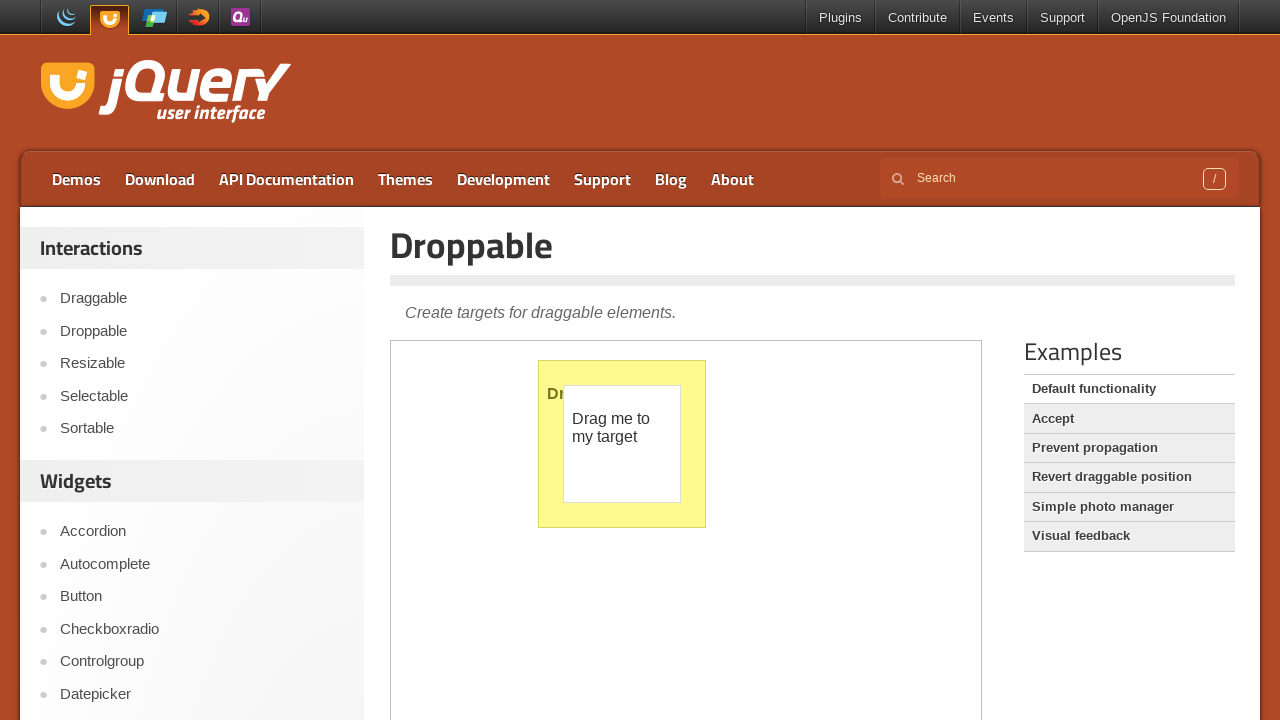

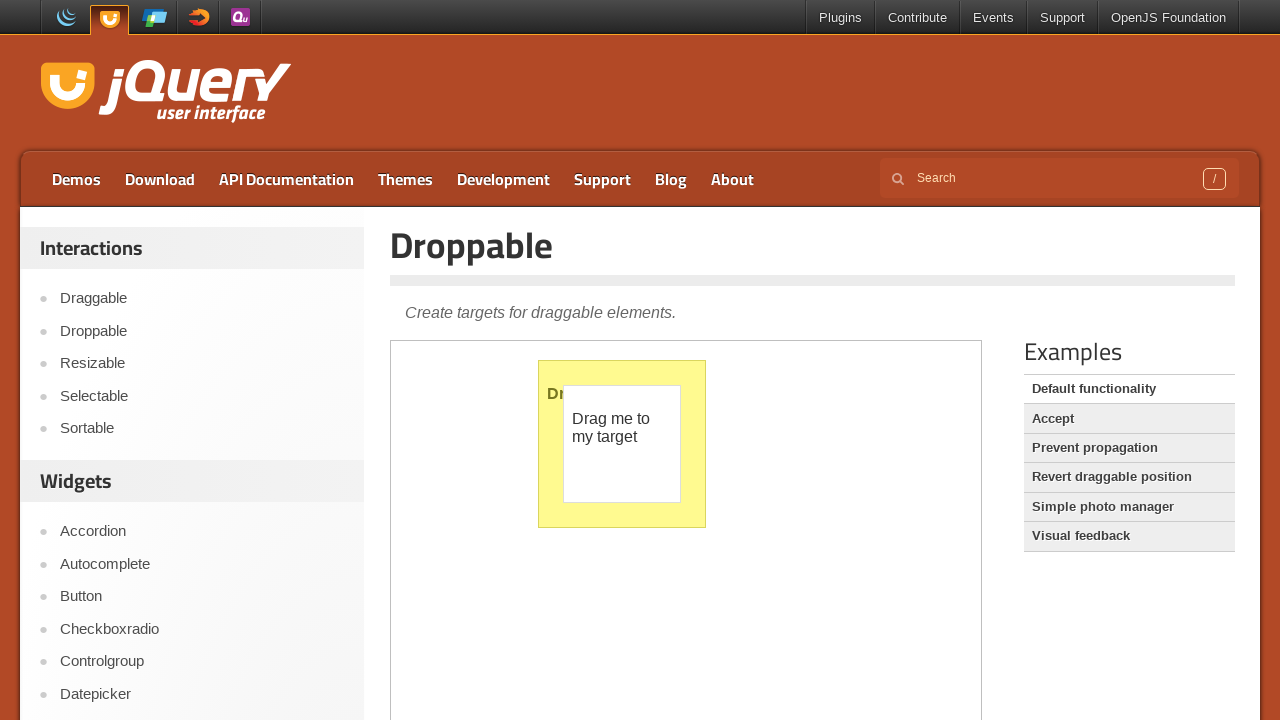